Navigates to the products page, verifies the products list is visible, and clicks on the first product to view its details

Starting URL: https://automationexercise.com/products

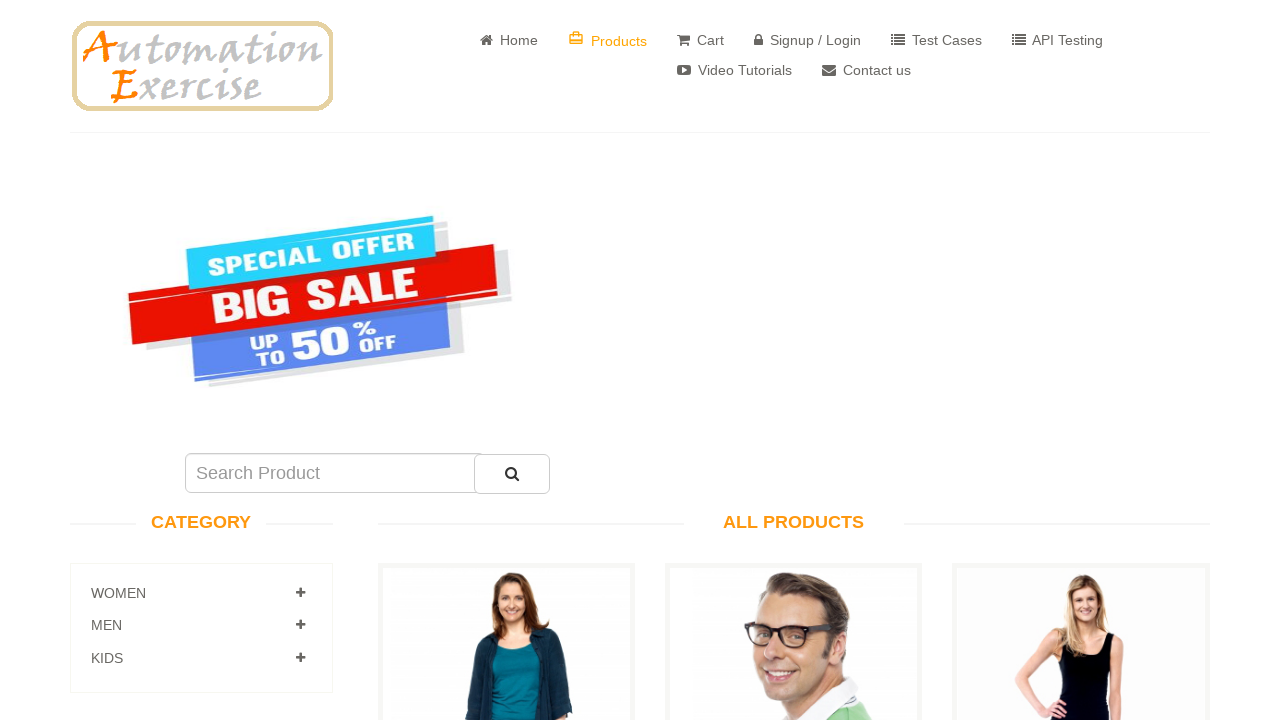

Waited for products list to be visible
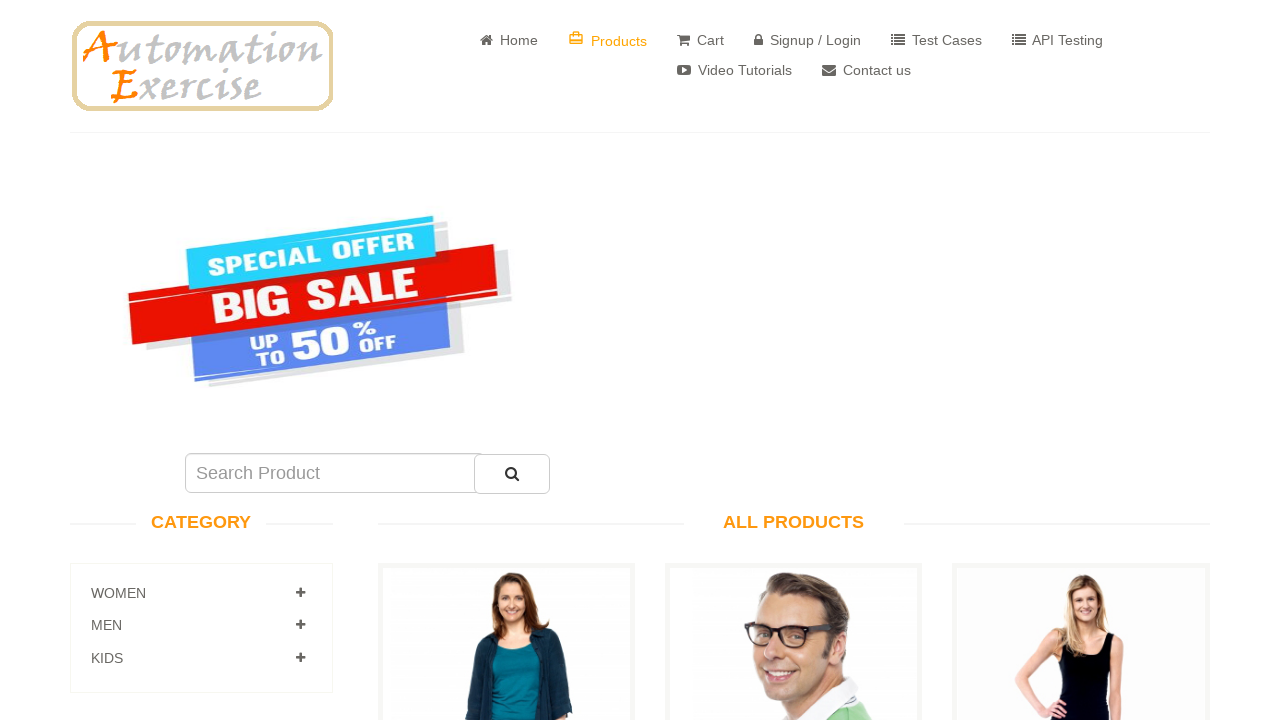

Clicked on the first product's View Product button at (506, 361) on (//a[text()='View Product'])[1]
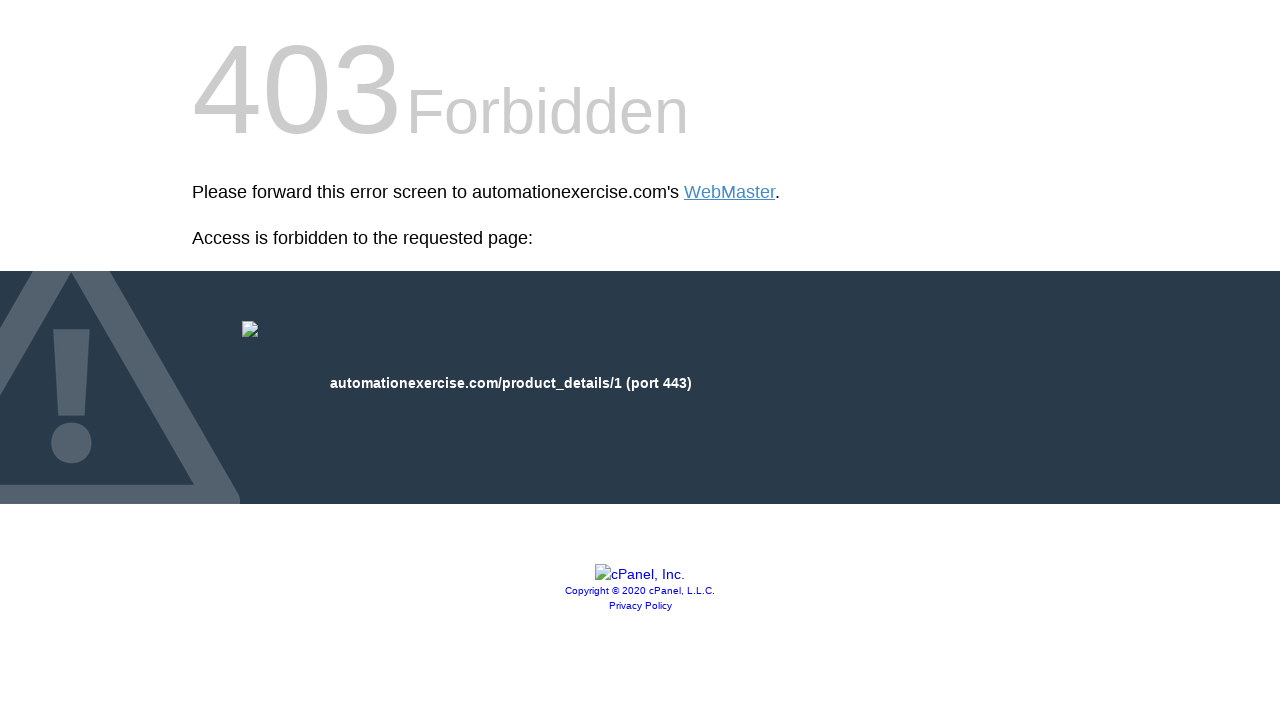

Product detail page loaded successfully
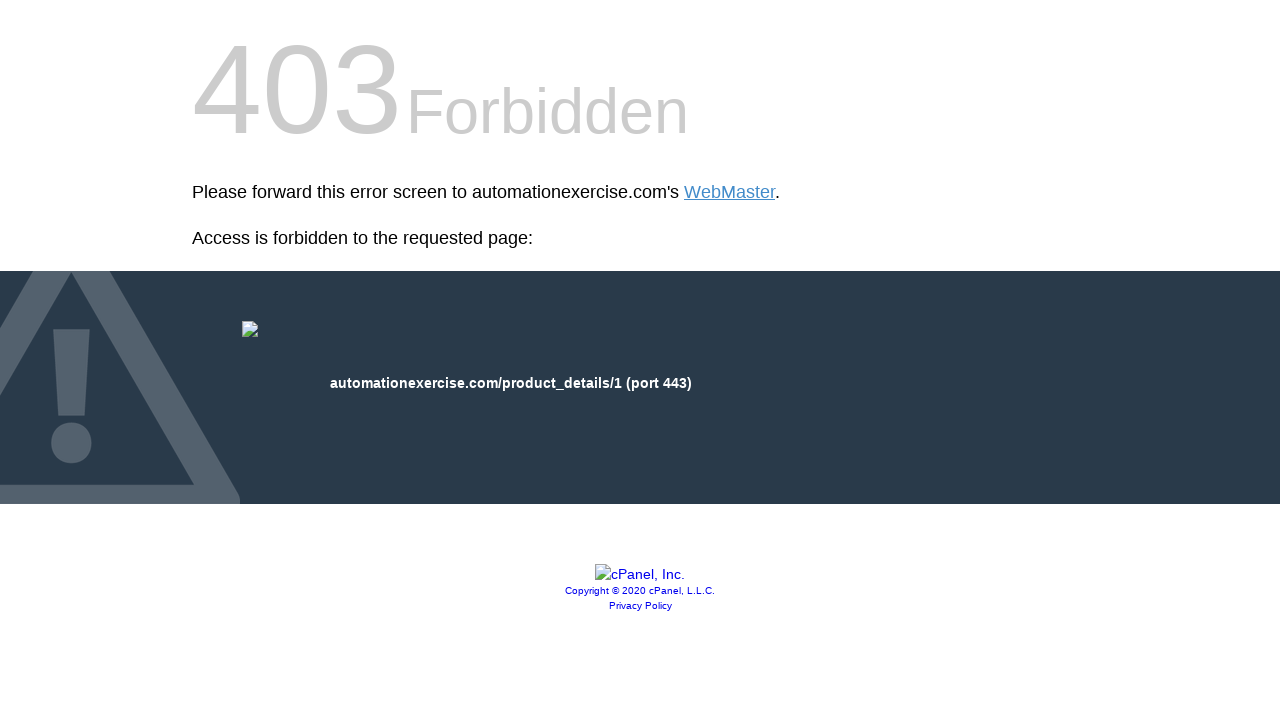

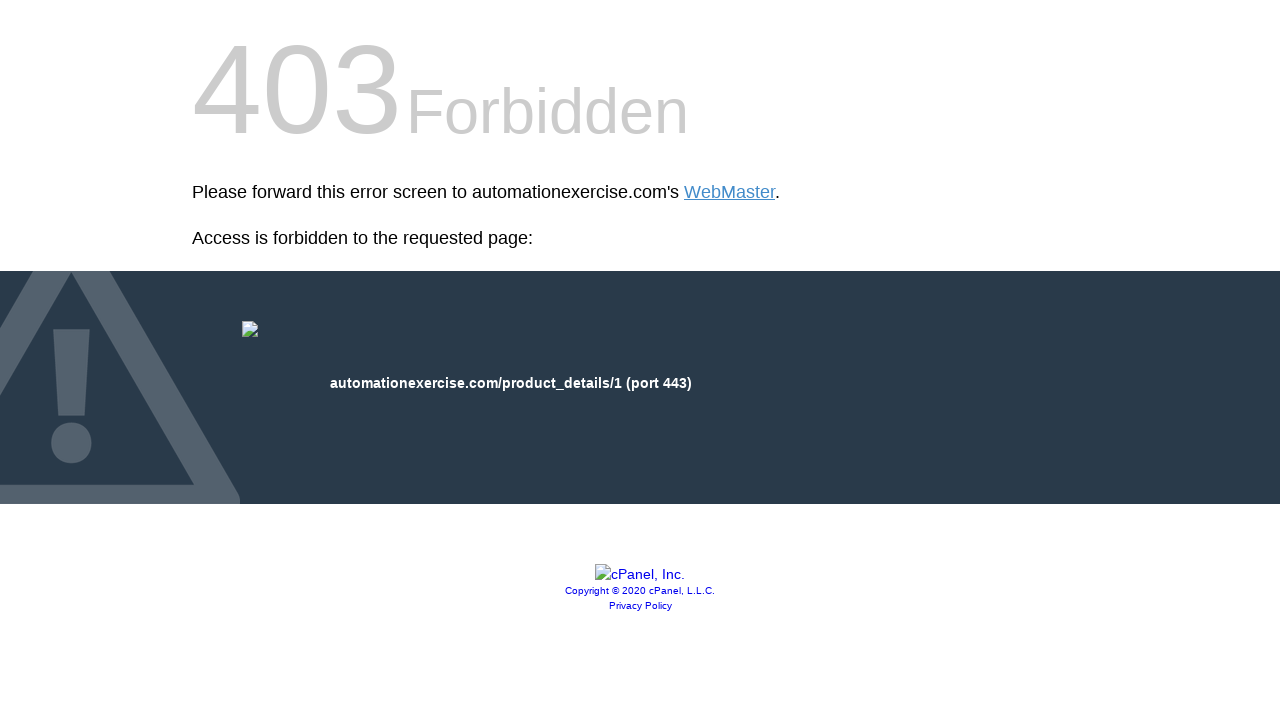